Tests clearing the complete state of all items by checking and then unchecking the toggle all

Starting URL: https://demo.playwright.dev/todomvc

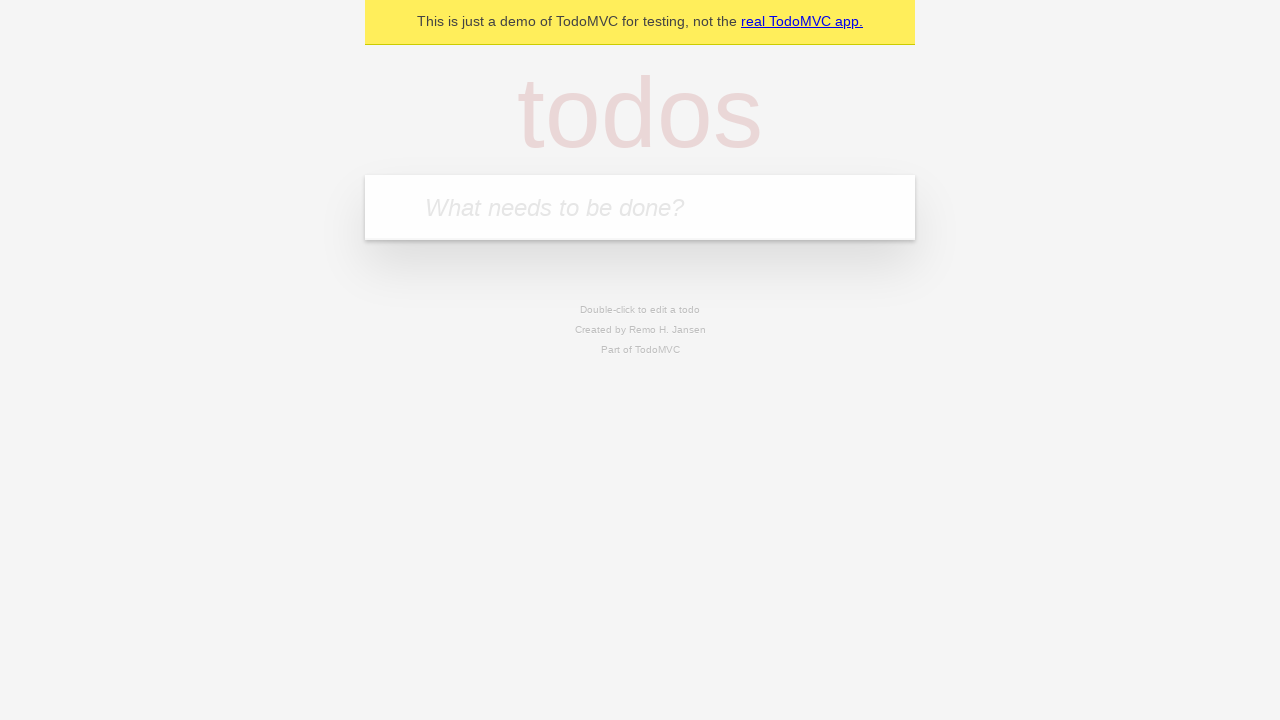

Filled todo input with 'buy some cheese' on internal:attr=[placeholder="What needs to be done?"i]
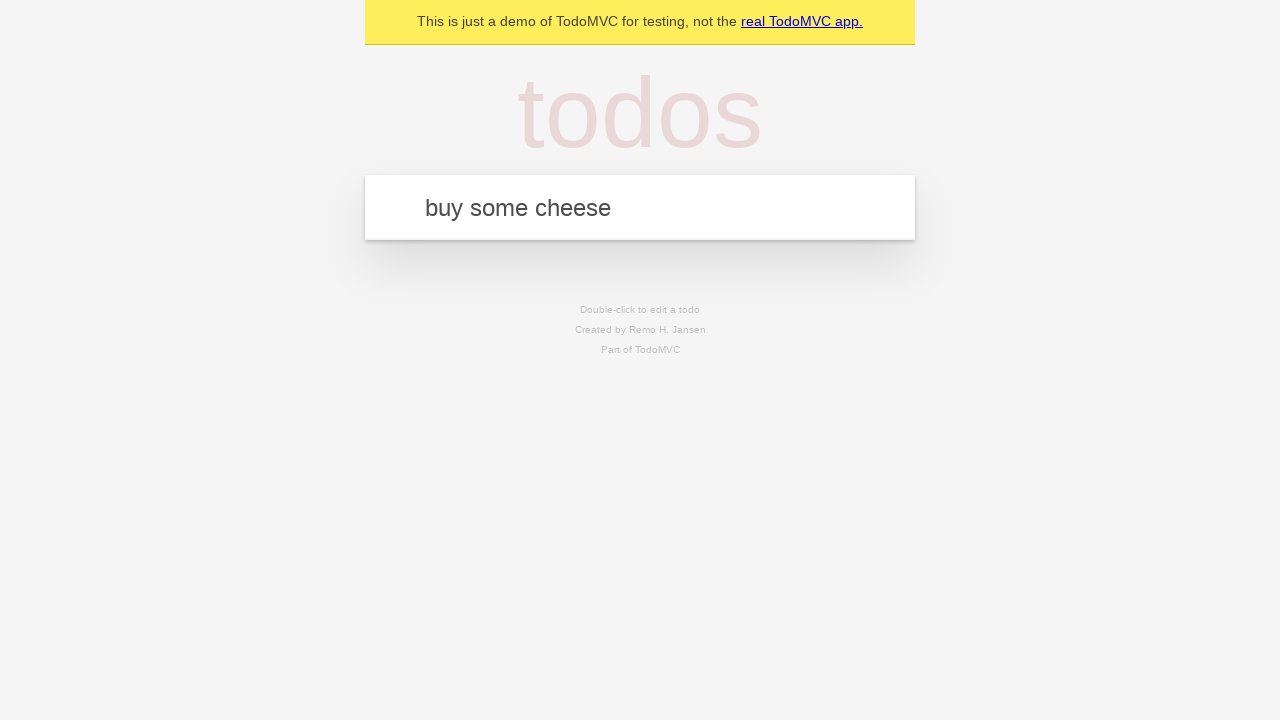

Pressed Enter to add first todo item on internal:attr=[placeholder="What needs to be done?"i]
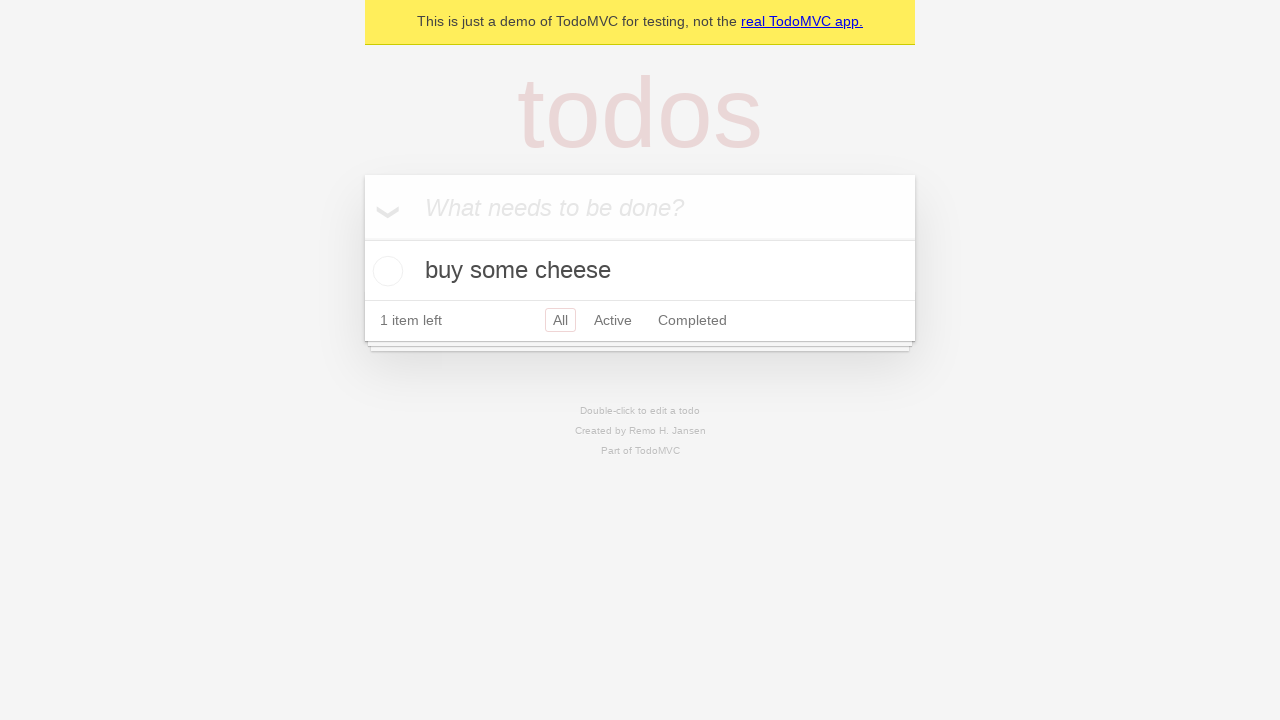

Filled todo input with 'feed the cat' on internal:attr=[placeholder="What needs to be done?"i]
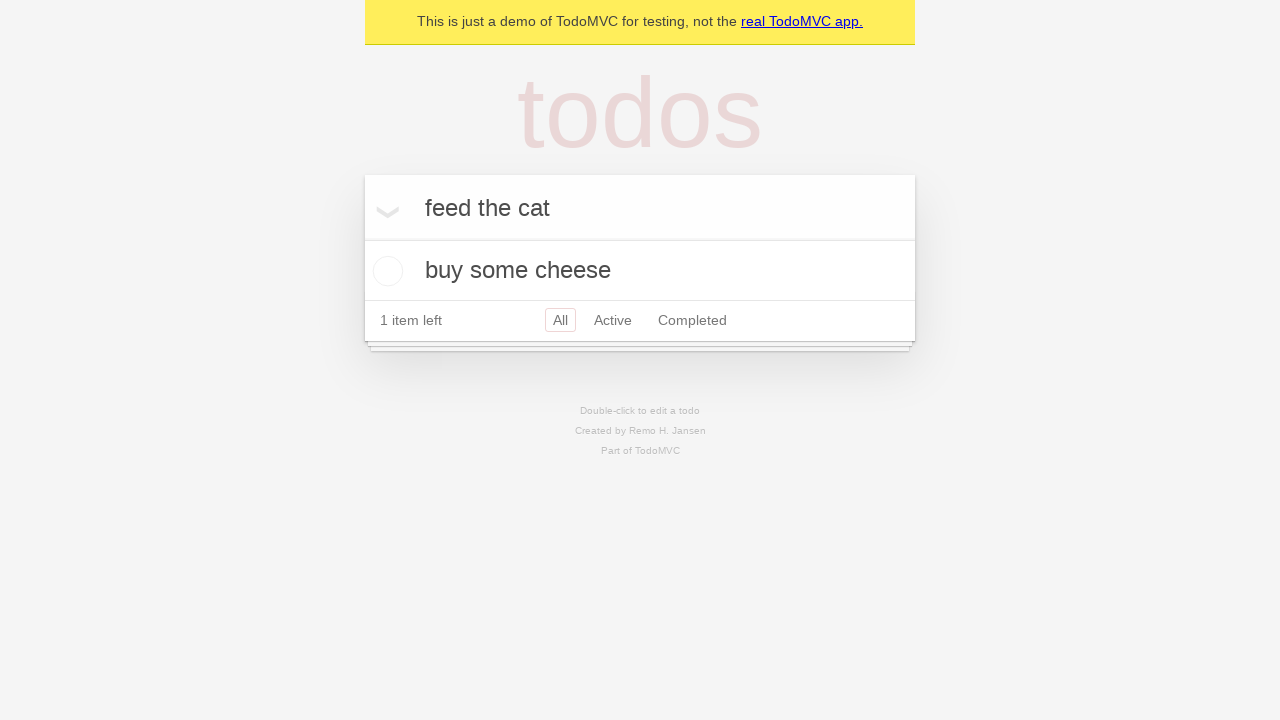

Pressed Enter to add second todo item on internal:attr=[placeholder="What needs to be done?"i]
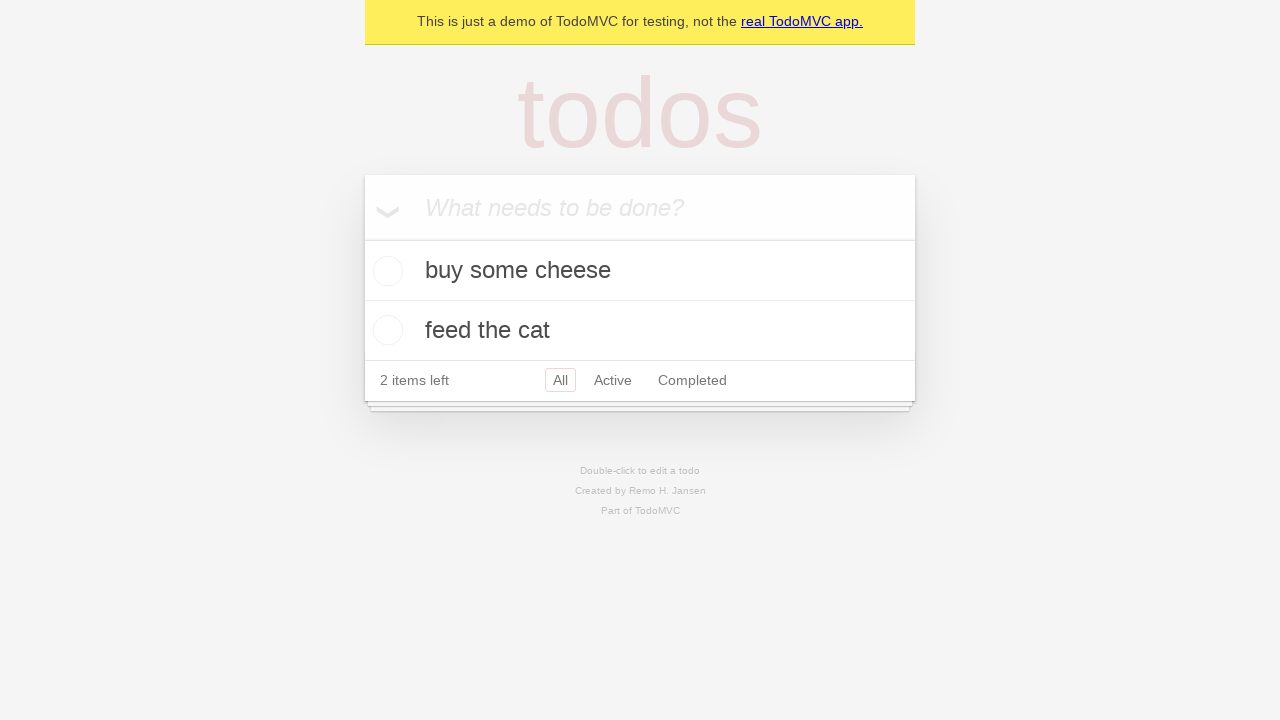

Filled todo input with 'book a doctors appointment' on internal:attr=[placeholder="What needs to be done?"i]
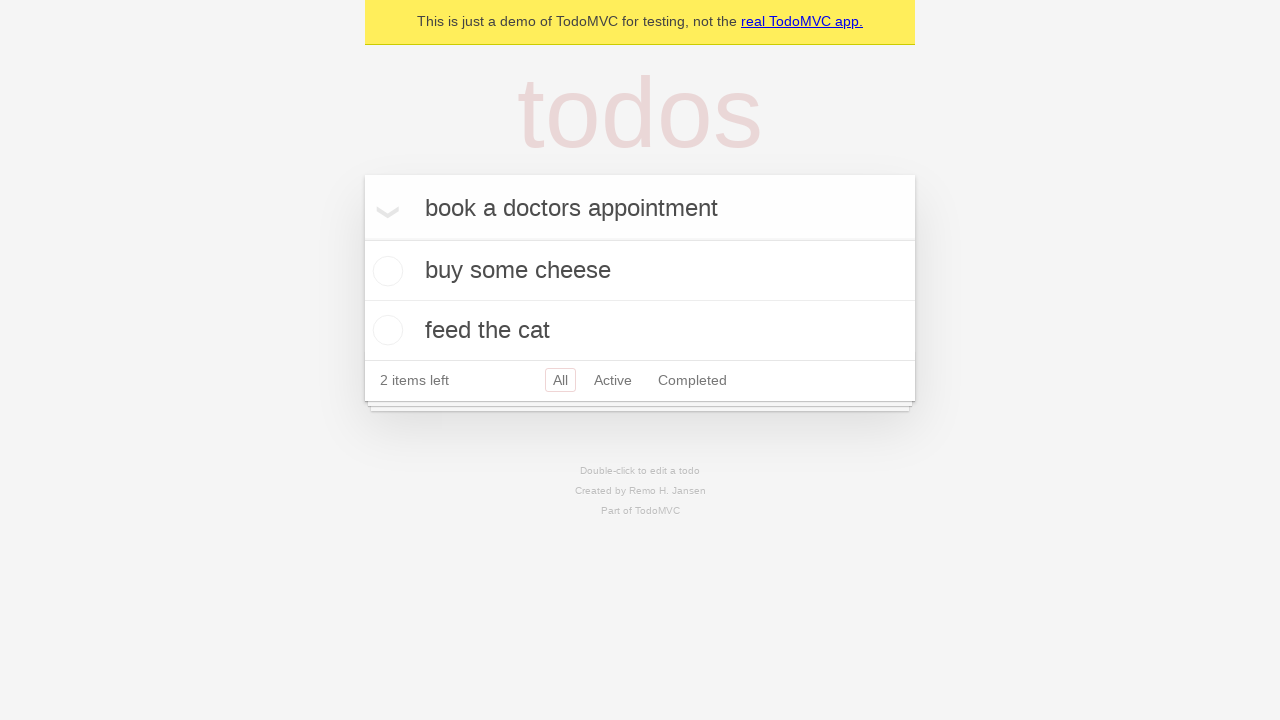

Pressed Enter to add third todo item on internal:attr=[placeholder="What needs to be done?"i]
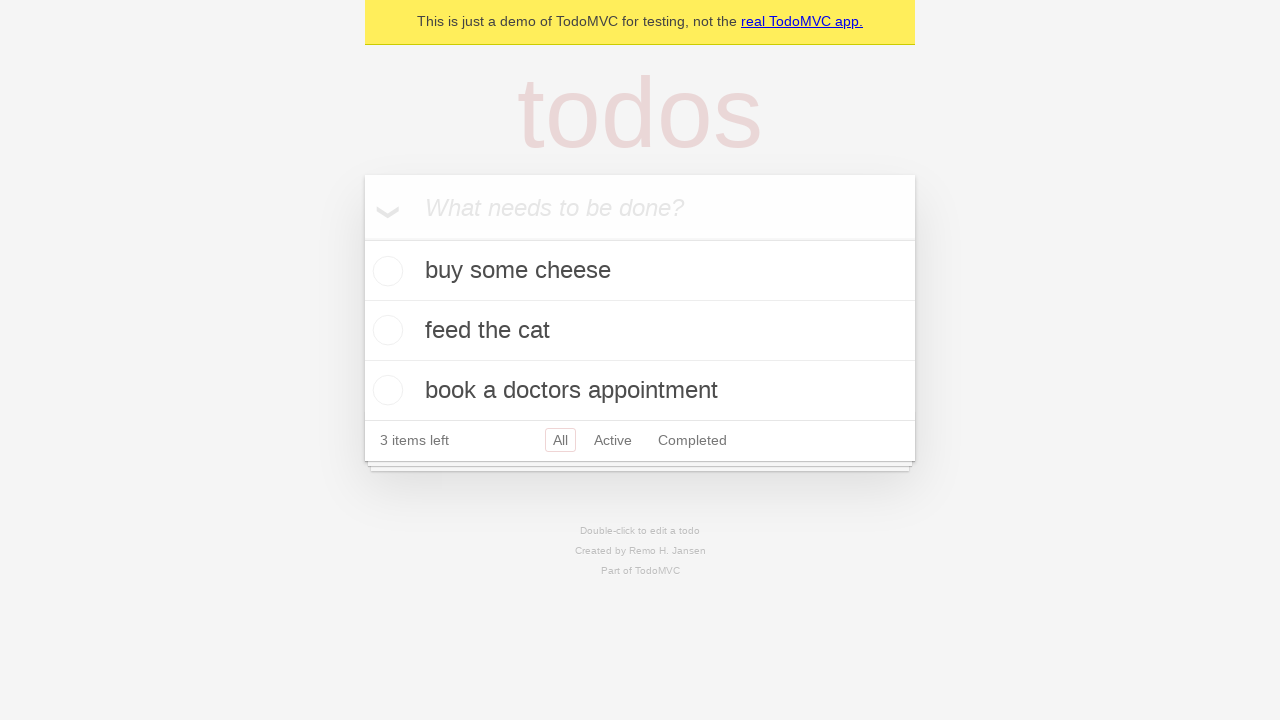

Clicked toggle all checkbox to mark all items as complete at (362, 238) on internal:label="Mark all as complete"i
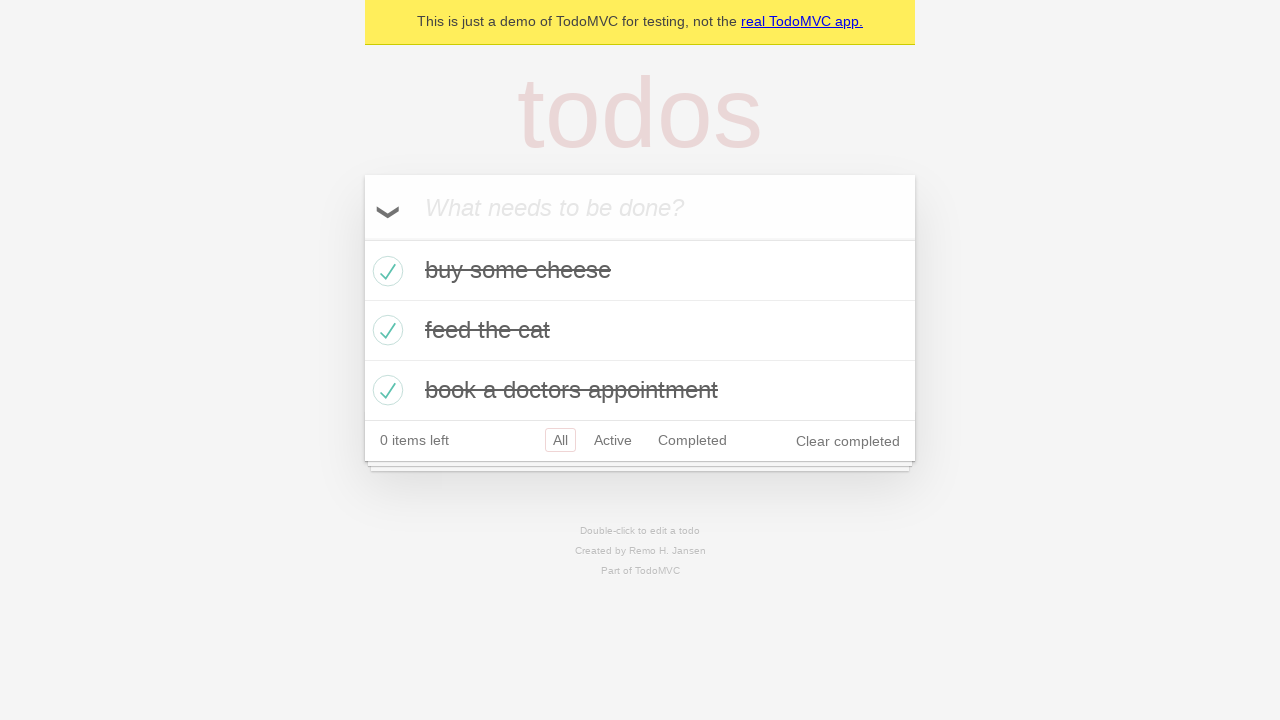

Clicked toggle all checkbox to uncheck and clear complete state of all items at (362, 238) on internal:label="Mark all as complete"i
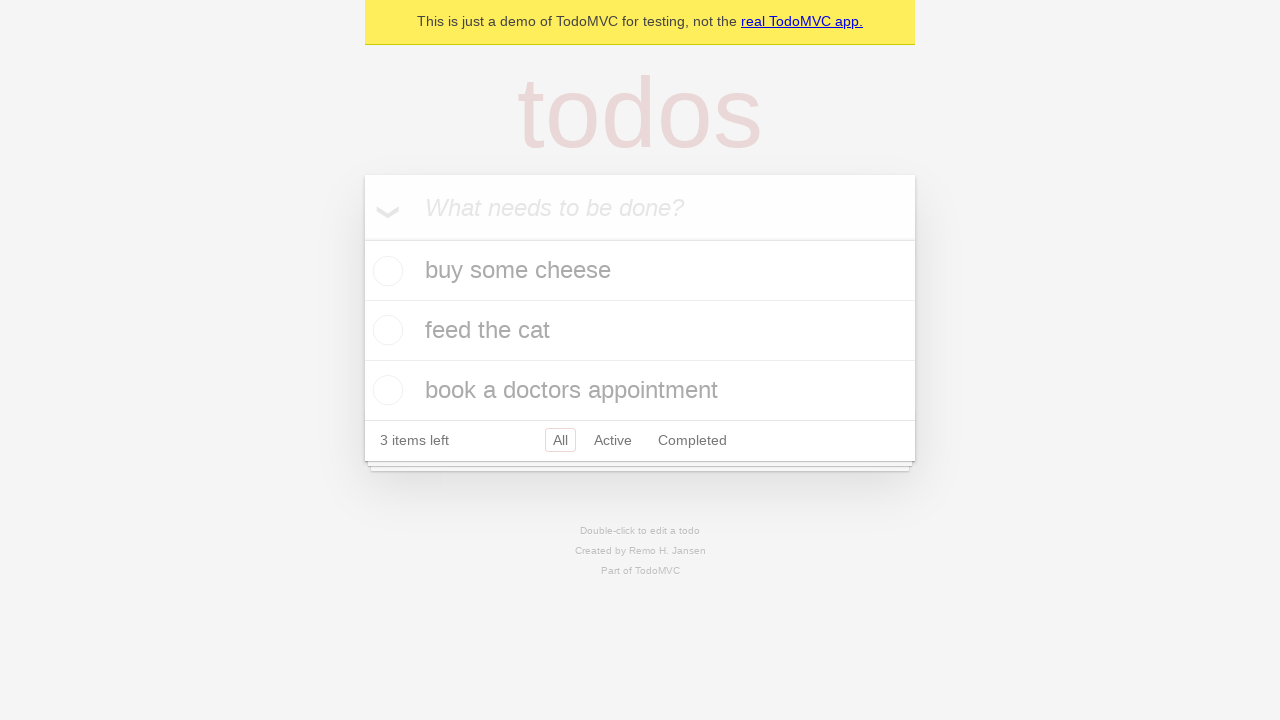

Waited for todo items to be visible after state change
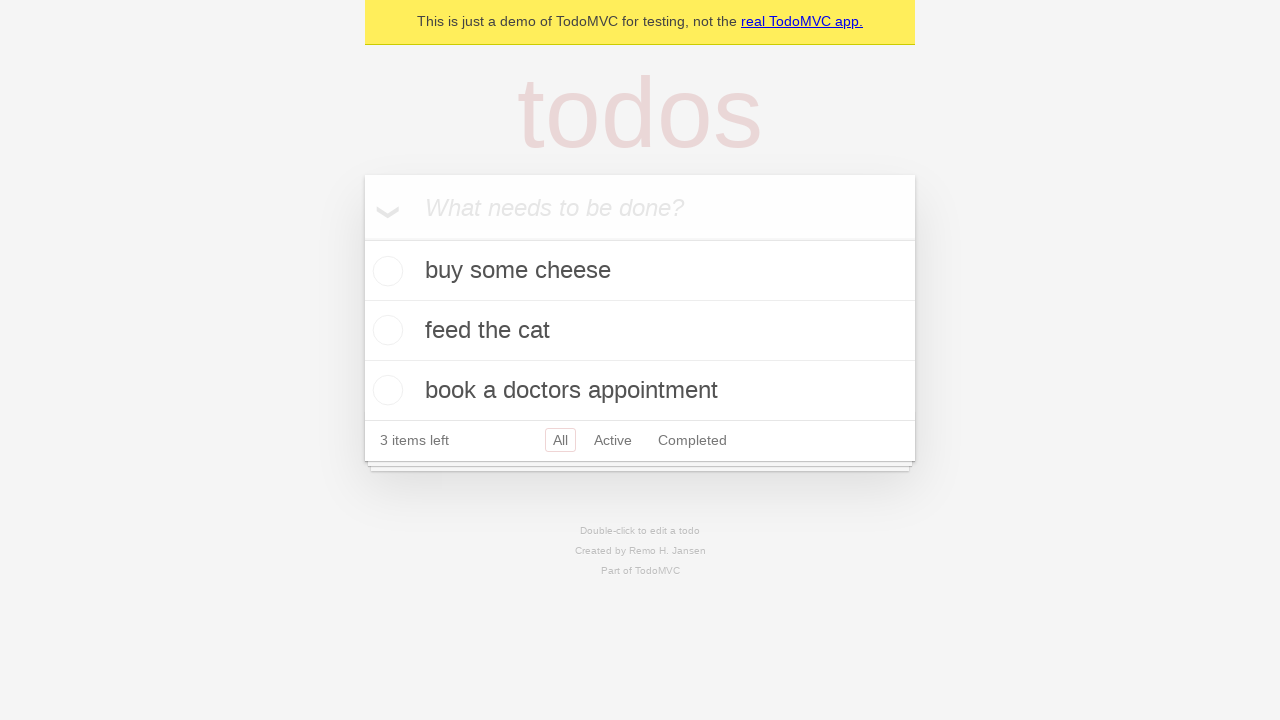

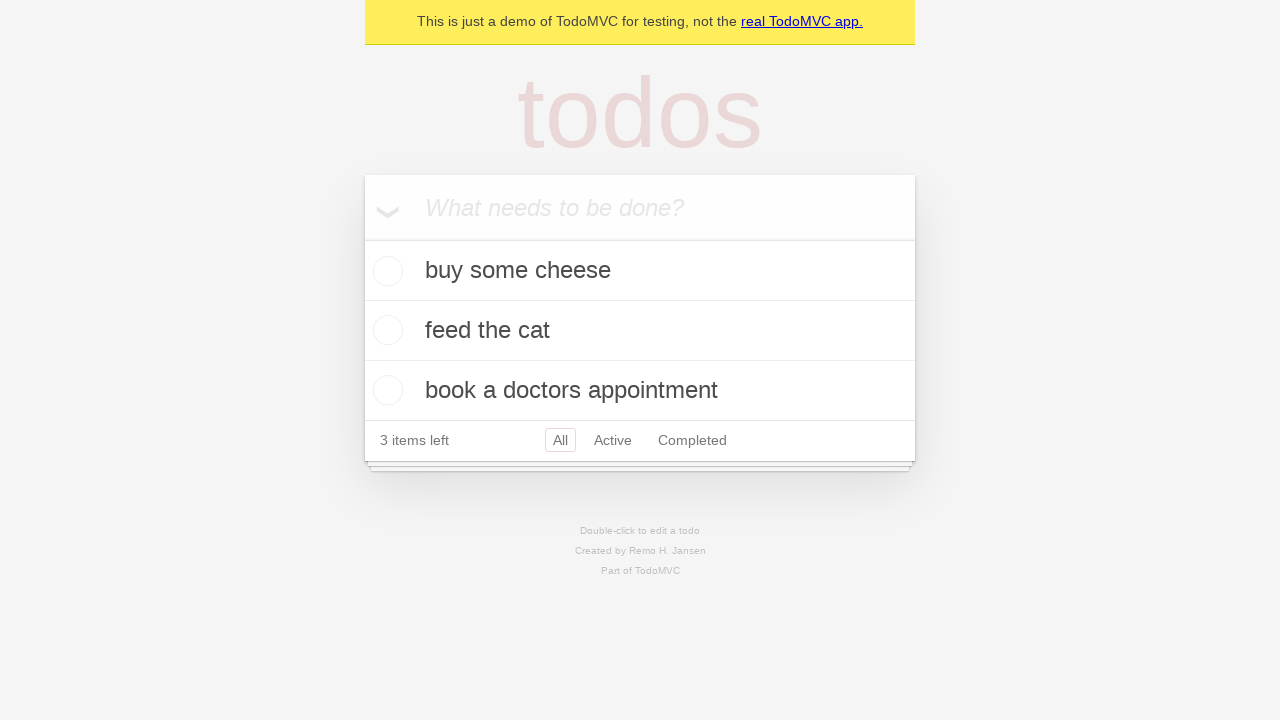